Tests navigation class commands by navigating to a URL, then using back, forward, and refresh commands

Starting URL: https://letcode.in/

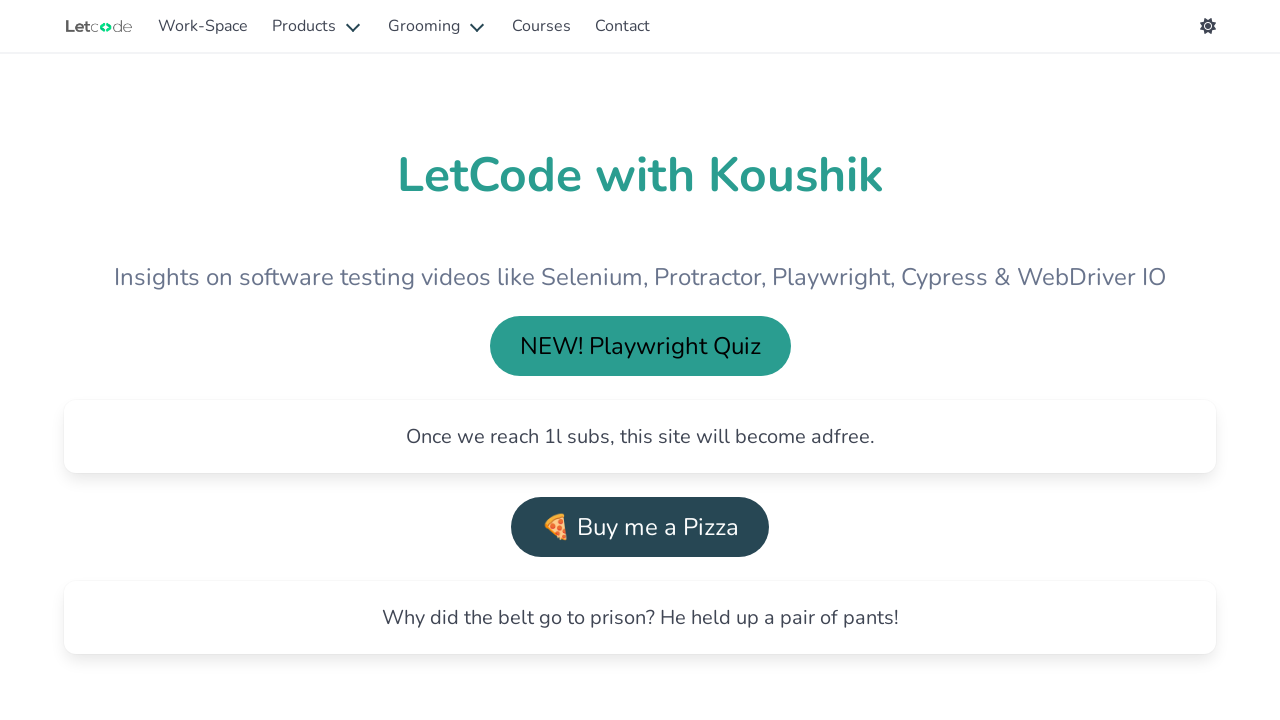

Navigated back using browser back command
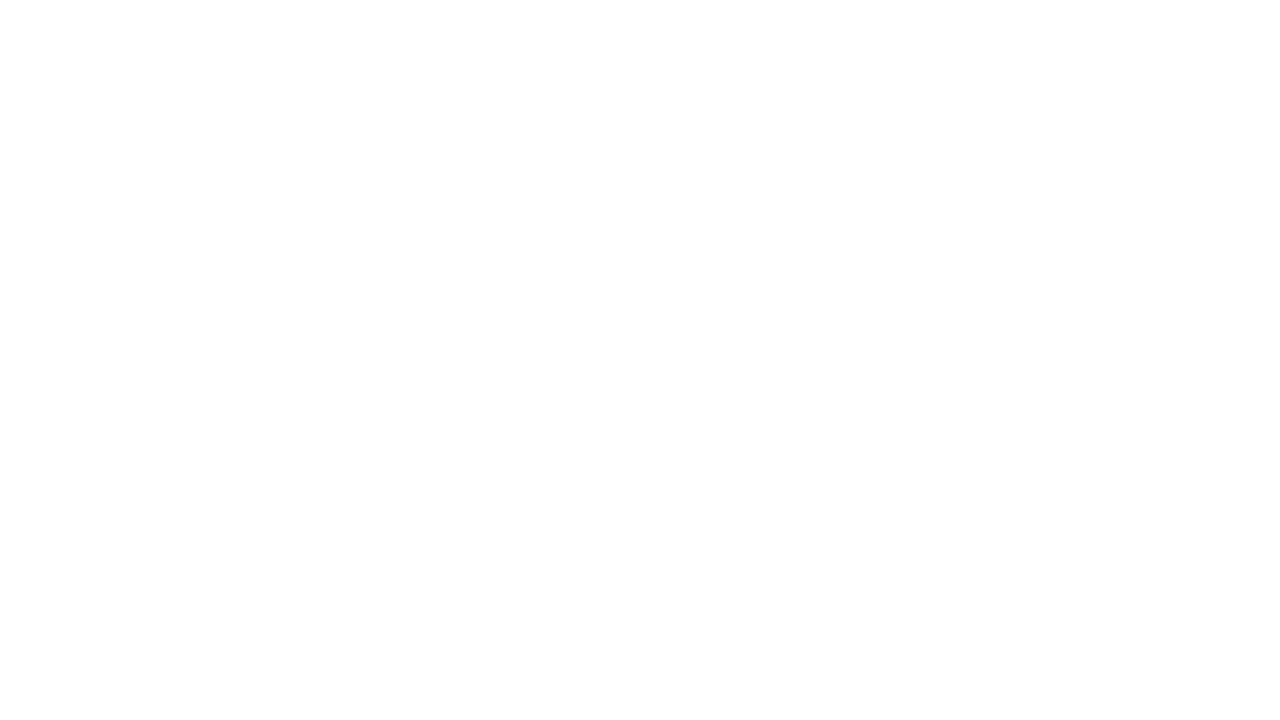

Navigated forward using browser forward command
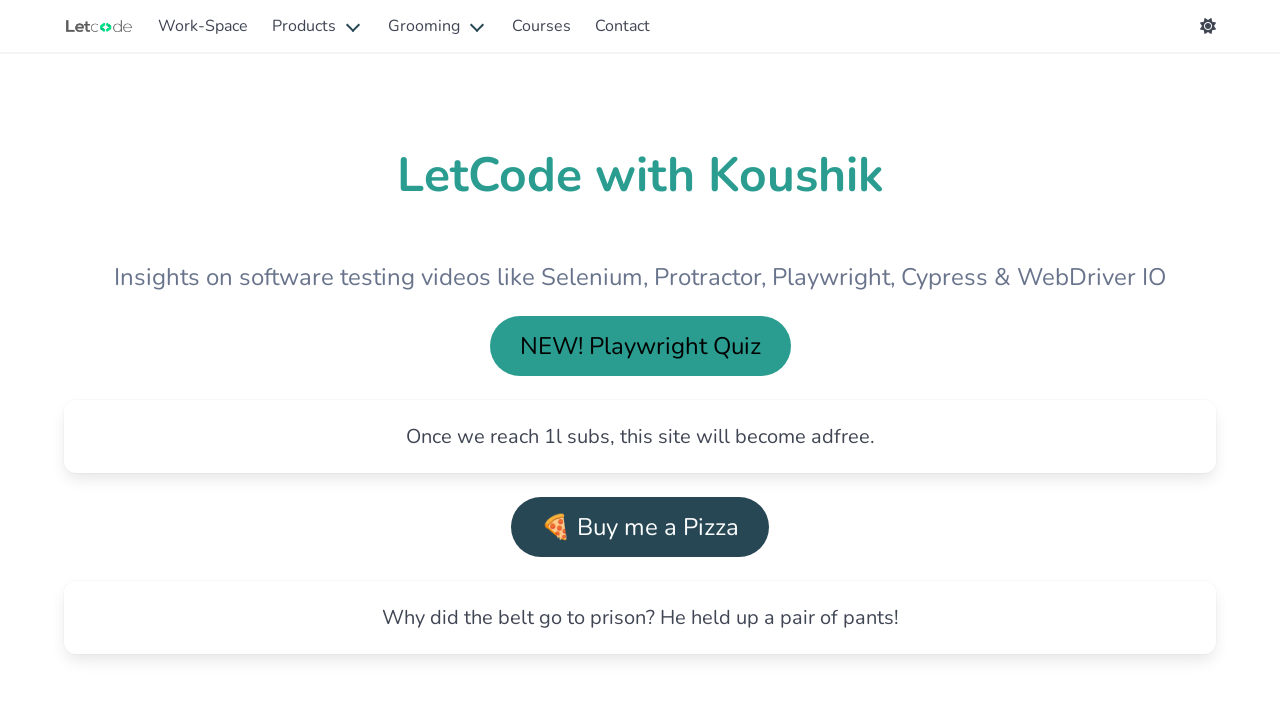

Refreshed the current page
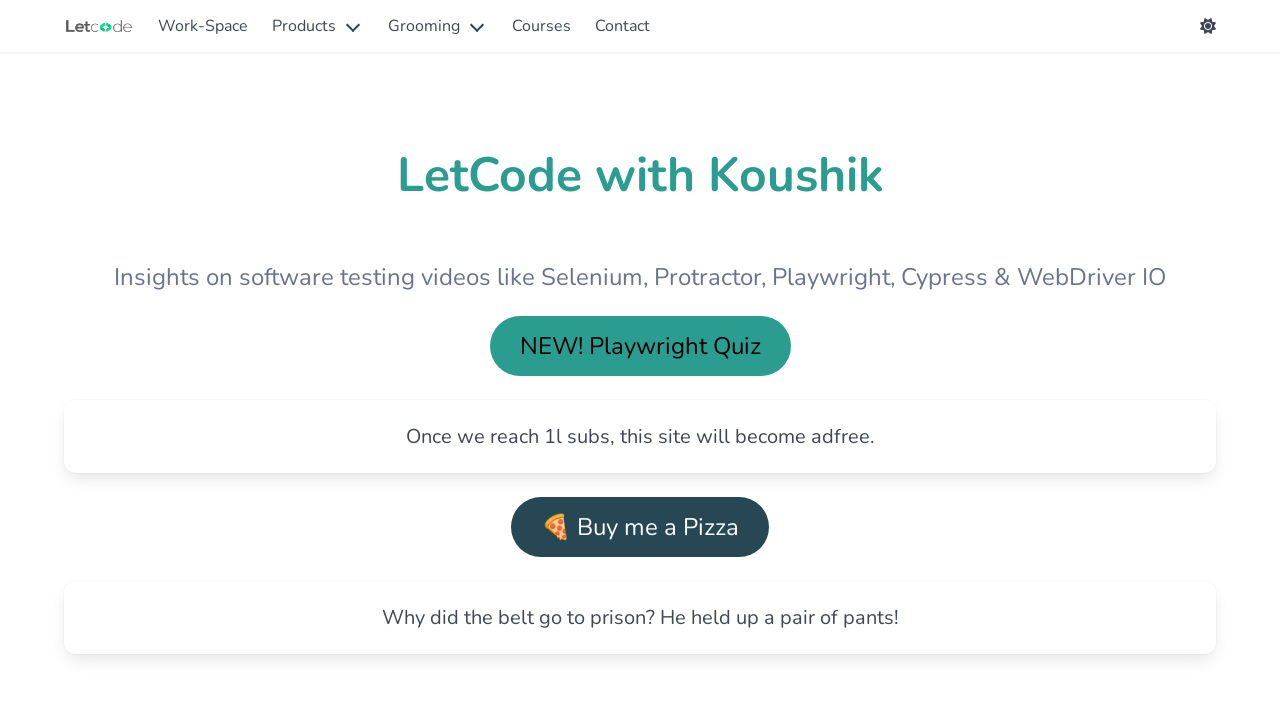

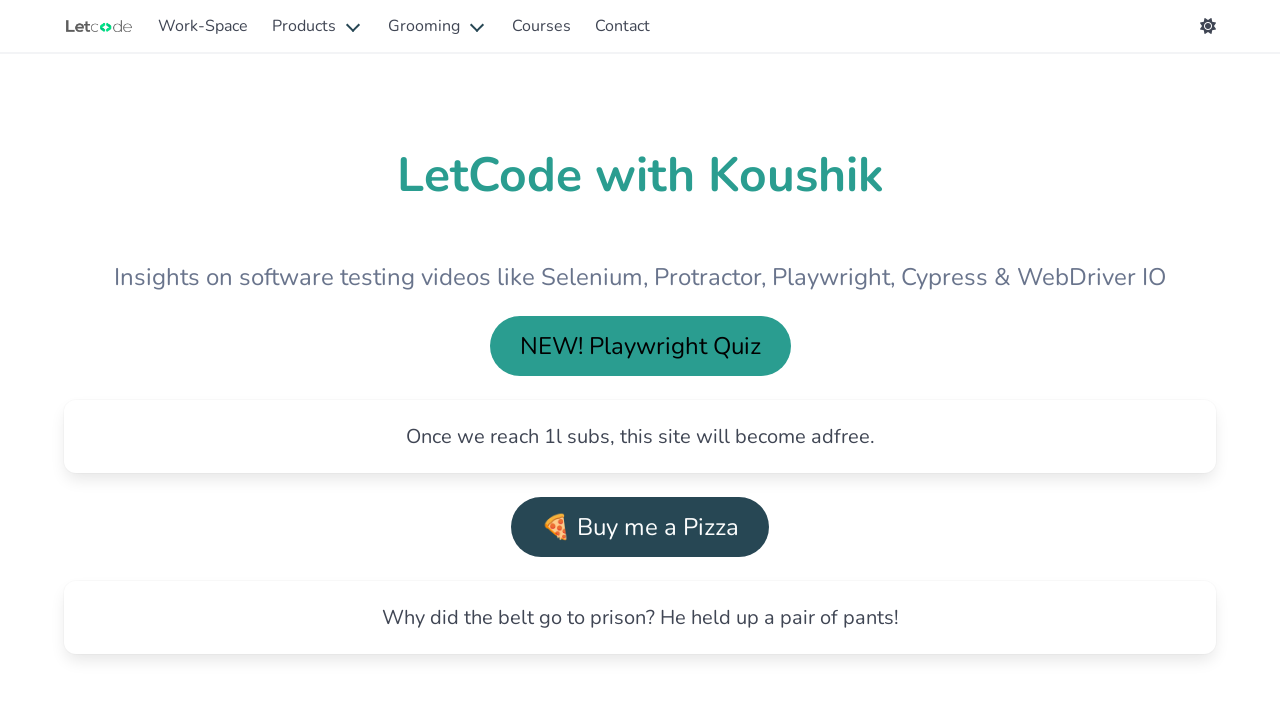